Tests radio button functionality on an HTML forms tutorial page by iterating through radio buttons in a table and clicking each one to verify selection behavior.

Starting URL: http://www.echoecho.com/htmlforms09.htm

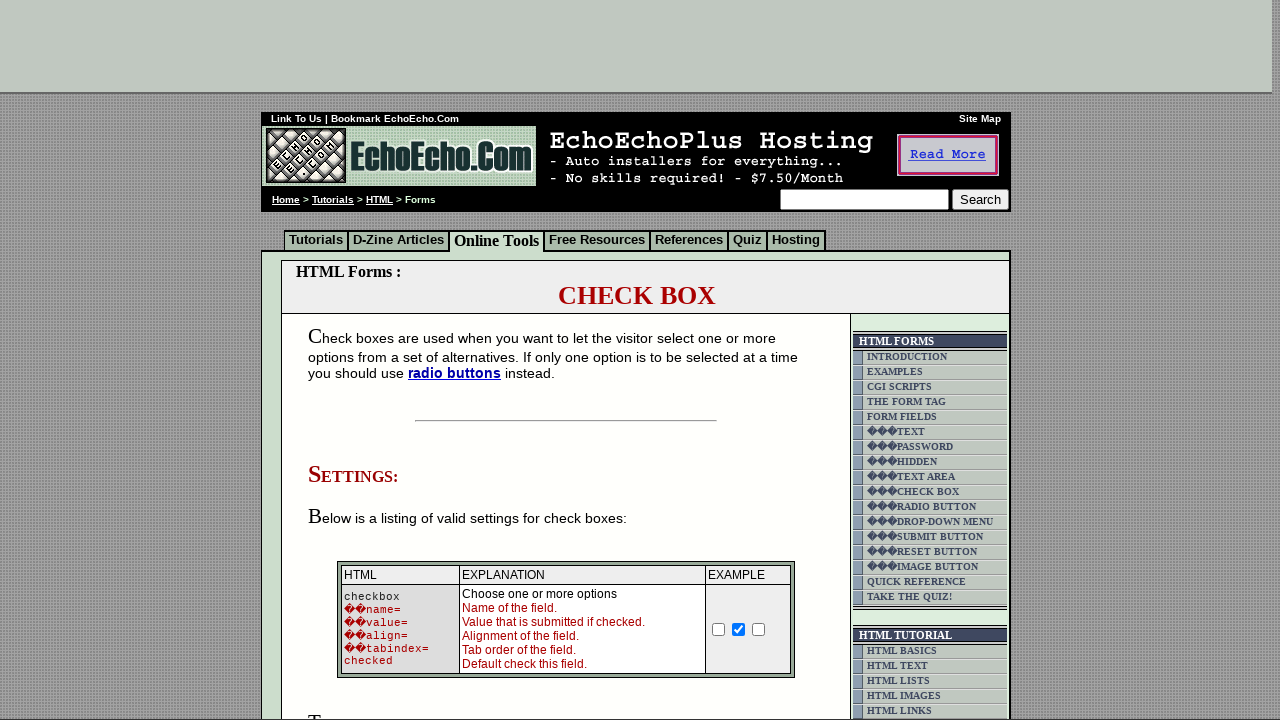

Set viewport size to 1920x1080
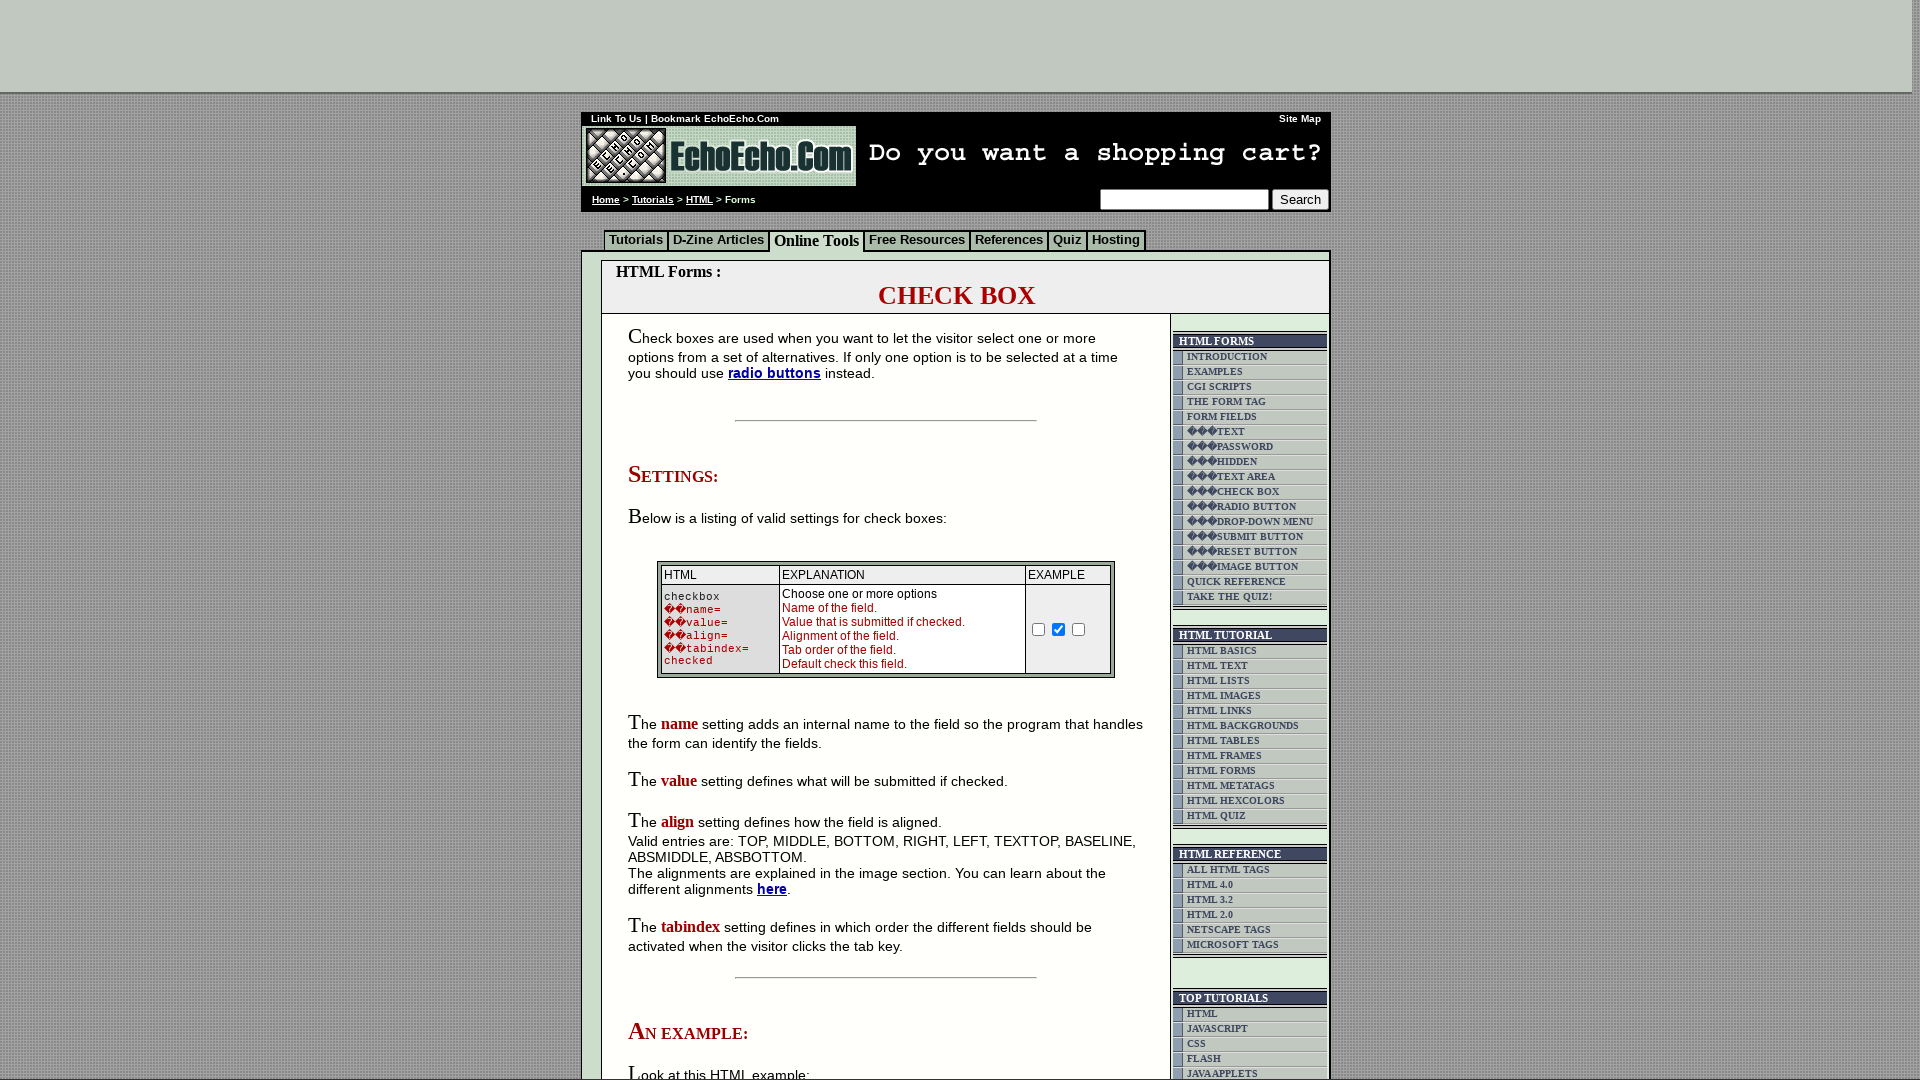

Waited for radio button table to load
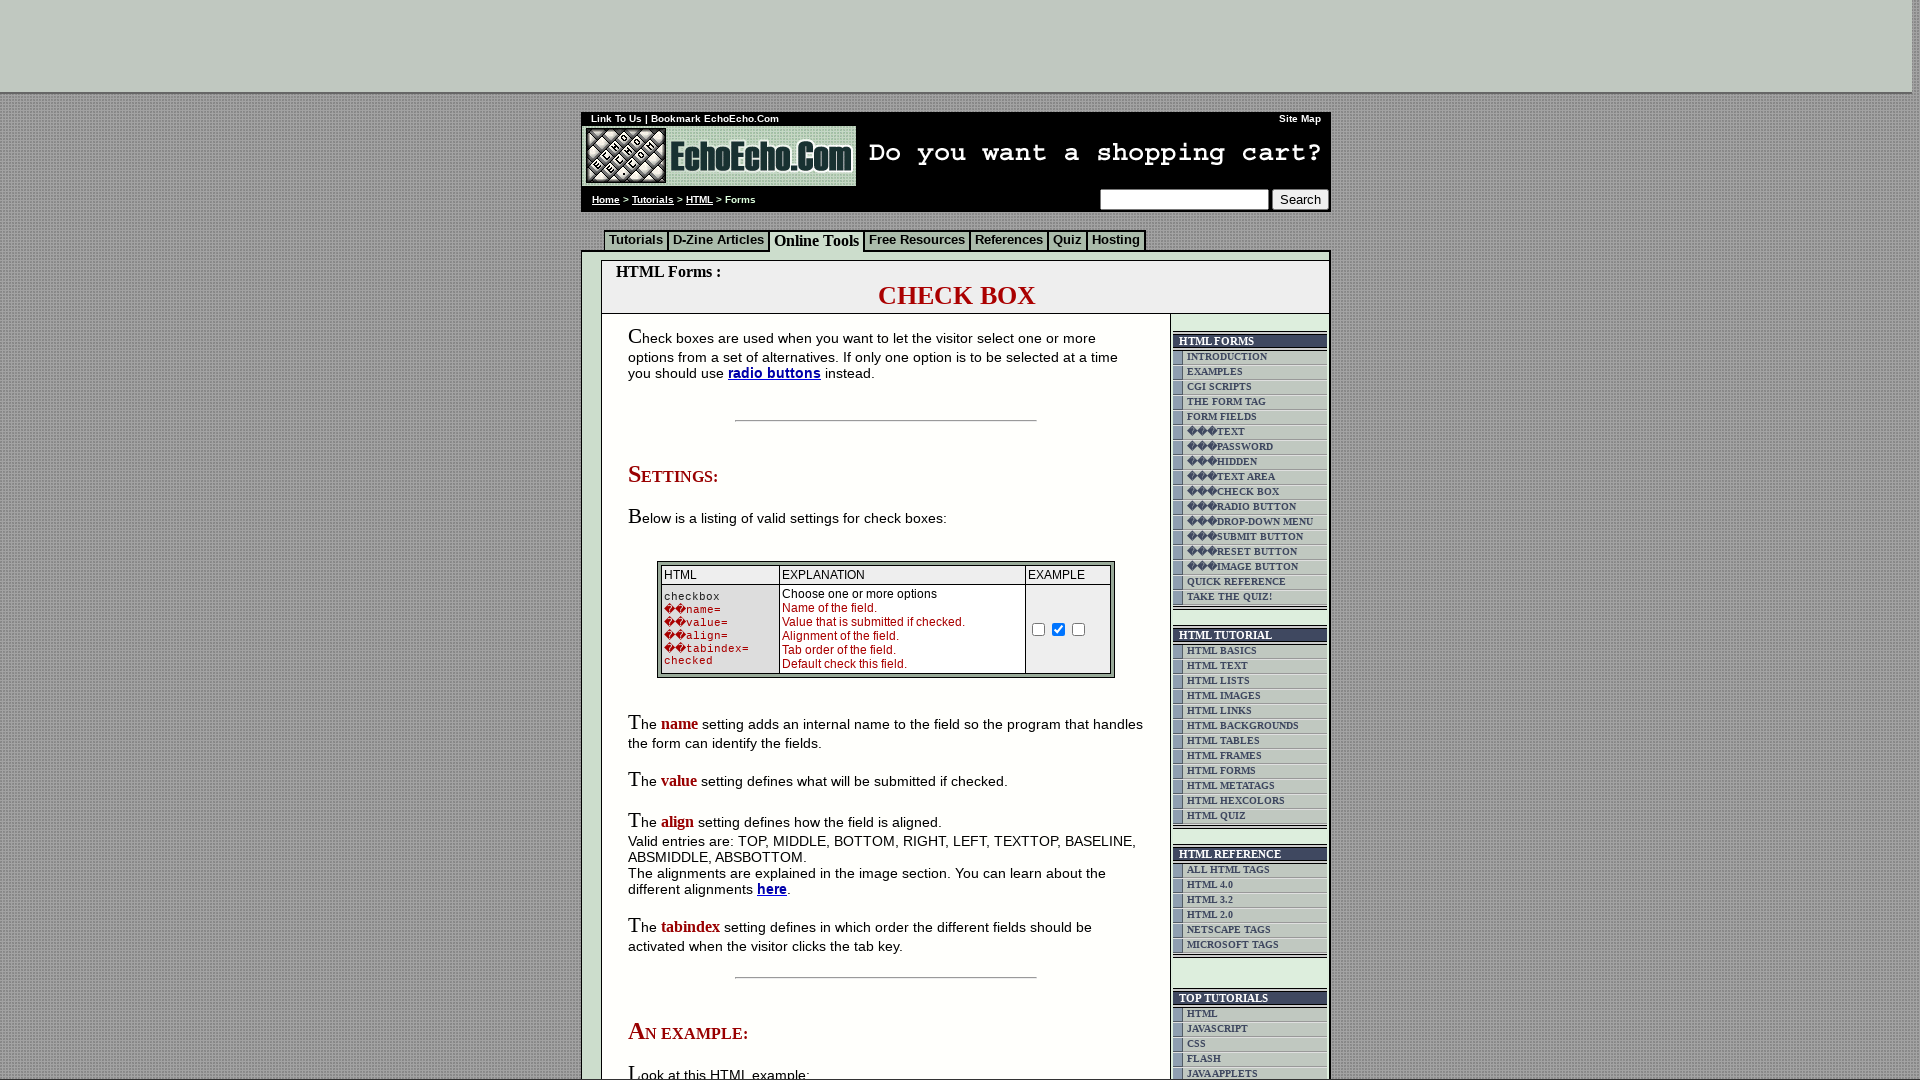

Located 3 radio buttons in the table
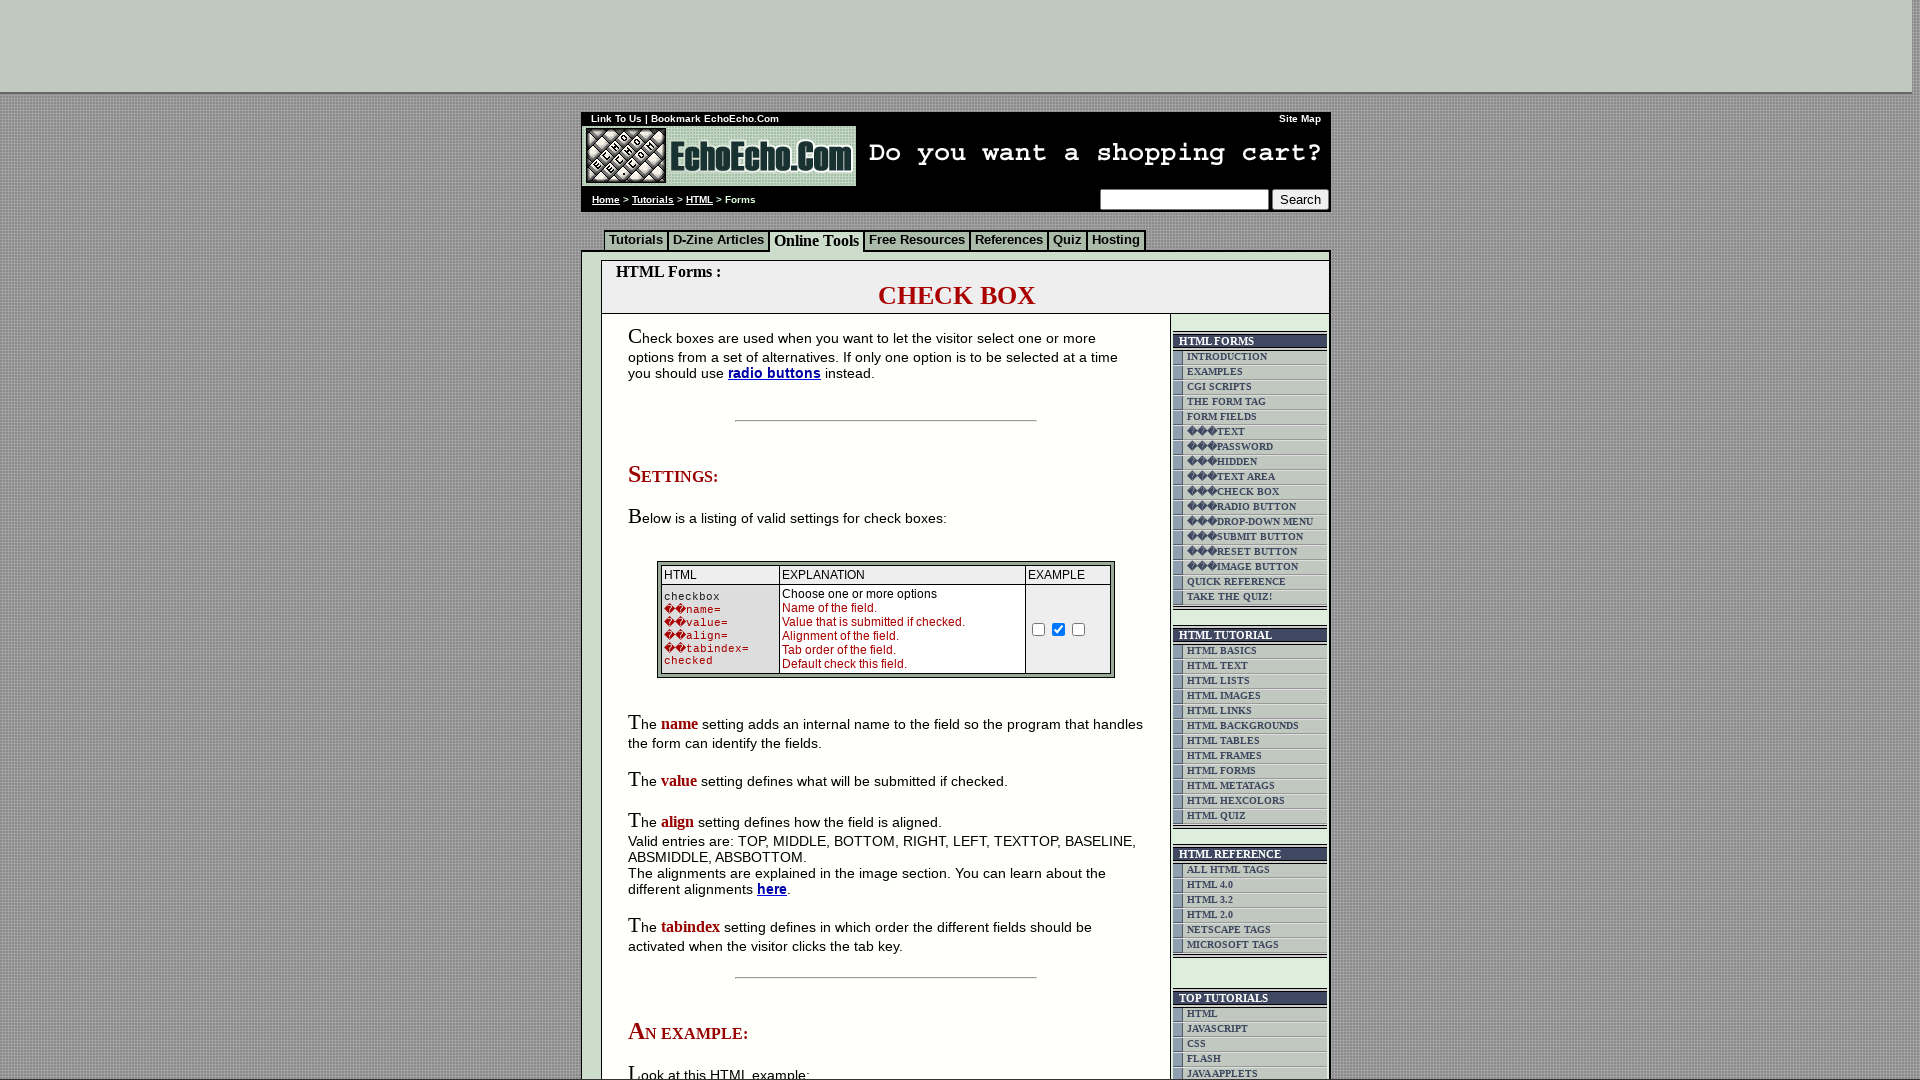

Clicked radio button 1 at (674, 540) on xpath=/html[1]/body[1]/div[2]/table[9]/tbody[1]/tr[1]/td[4]/table[1]/tbody[1]/tr
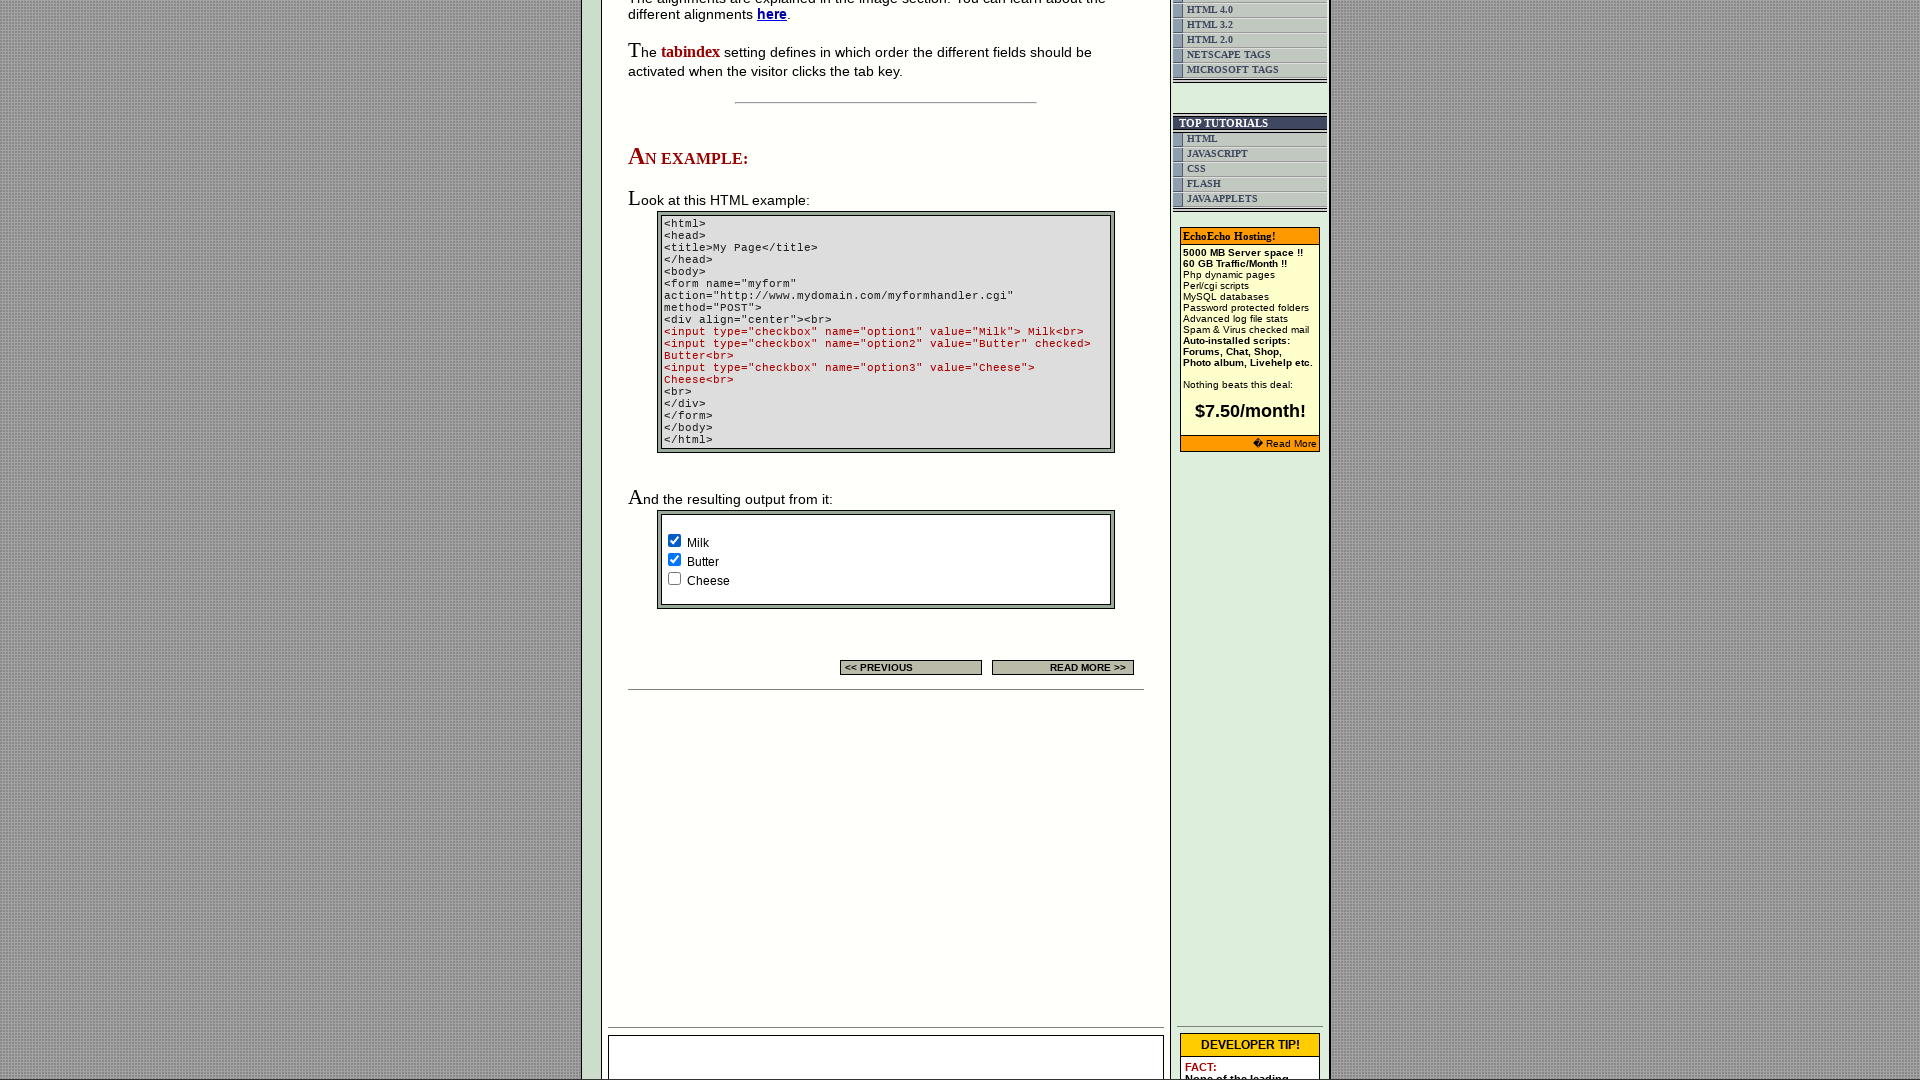

Waited 200ms for radio button 1 state change
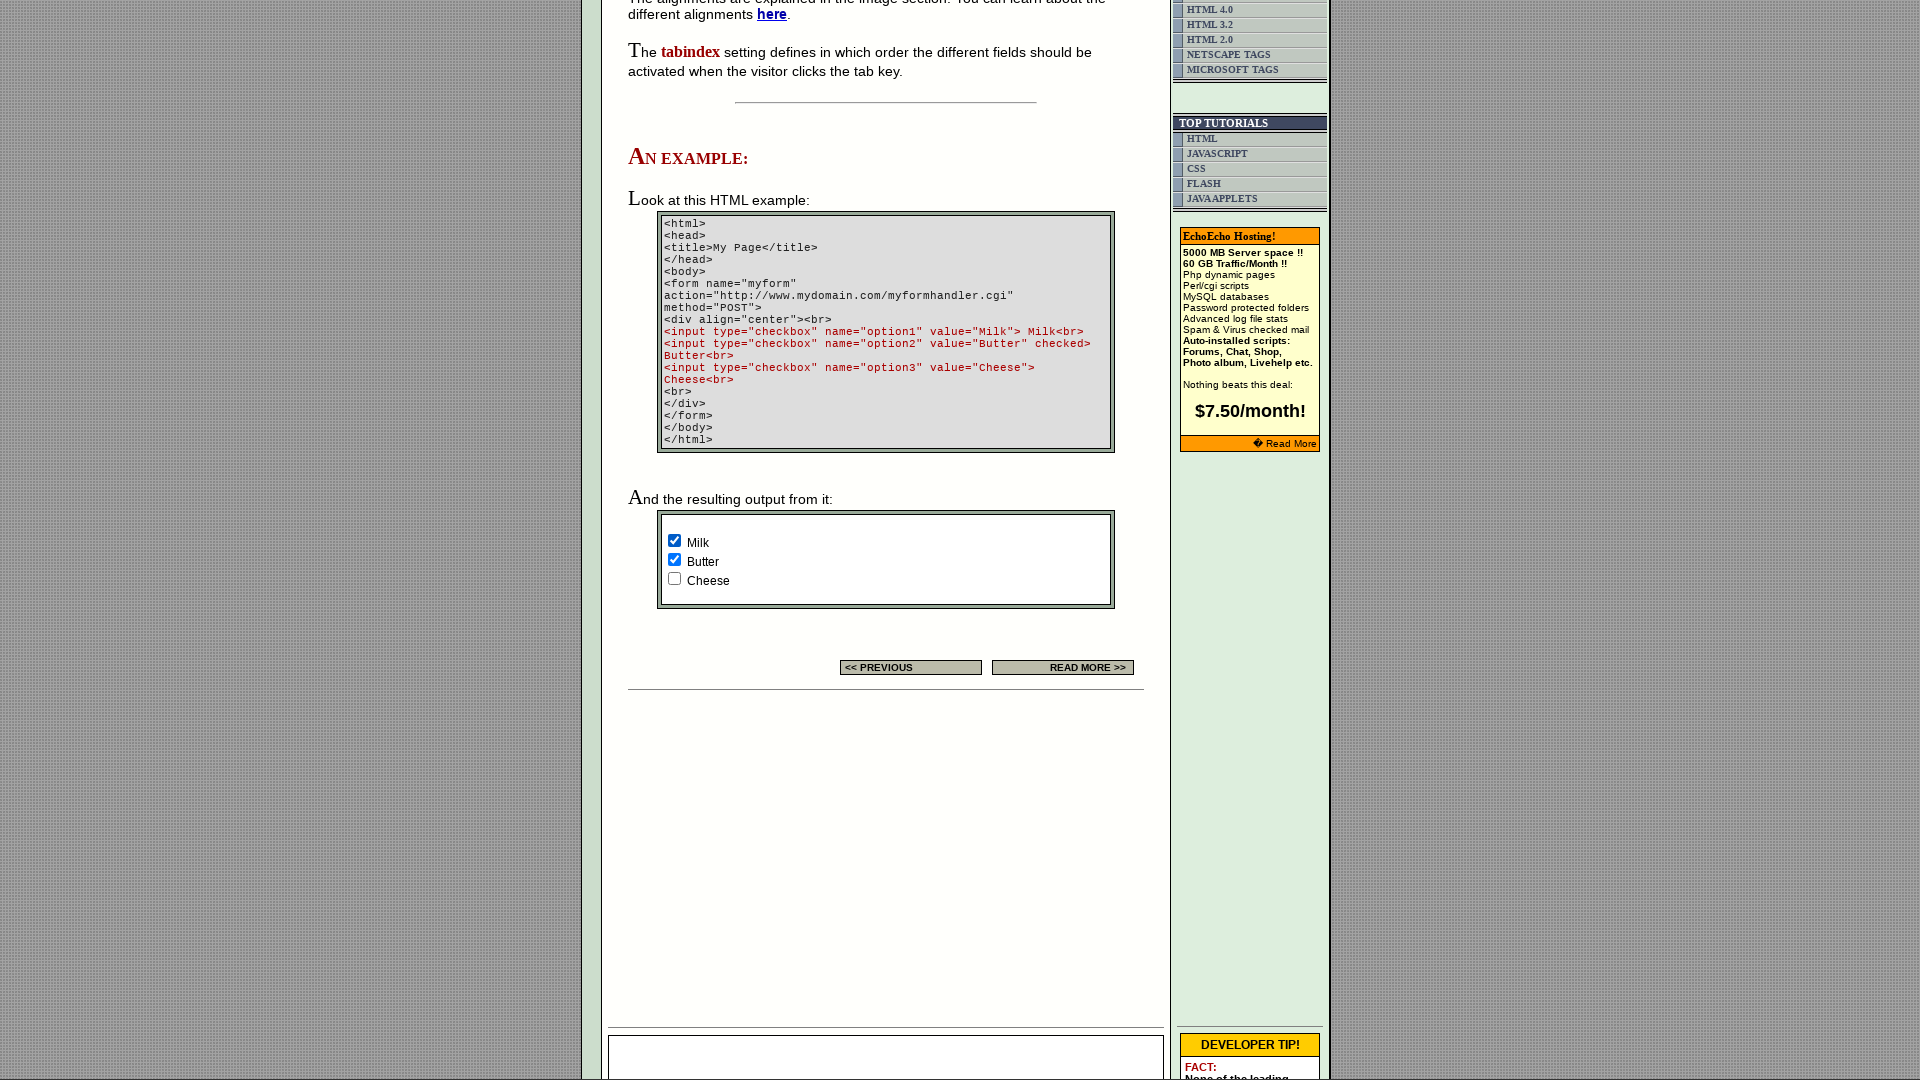

Clicked radio button 2 at (674, 560) on xpath=/html[1]/body[1]/div[2]/table[9]/tbody[1]/tr[1]/td[4]/table[1]/tbody[1]/tr
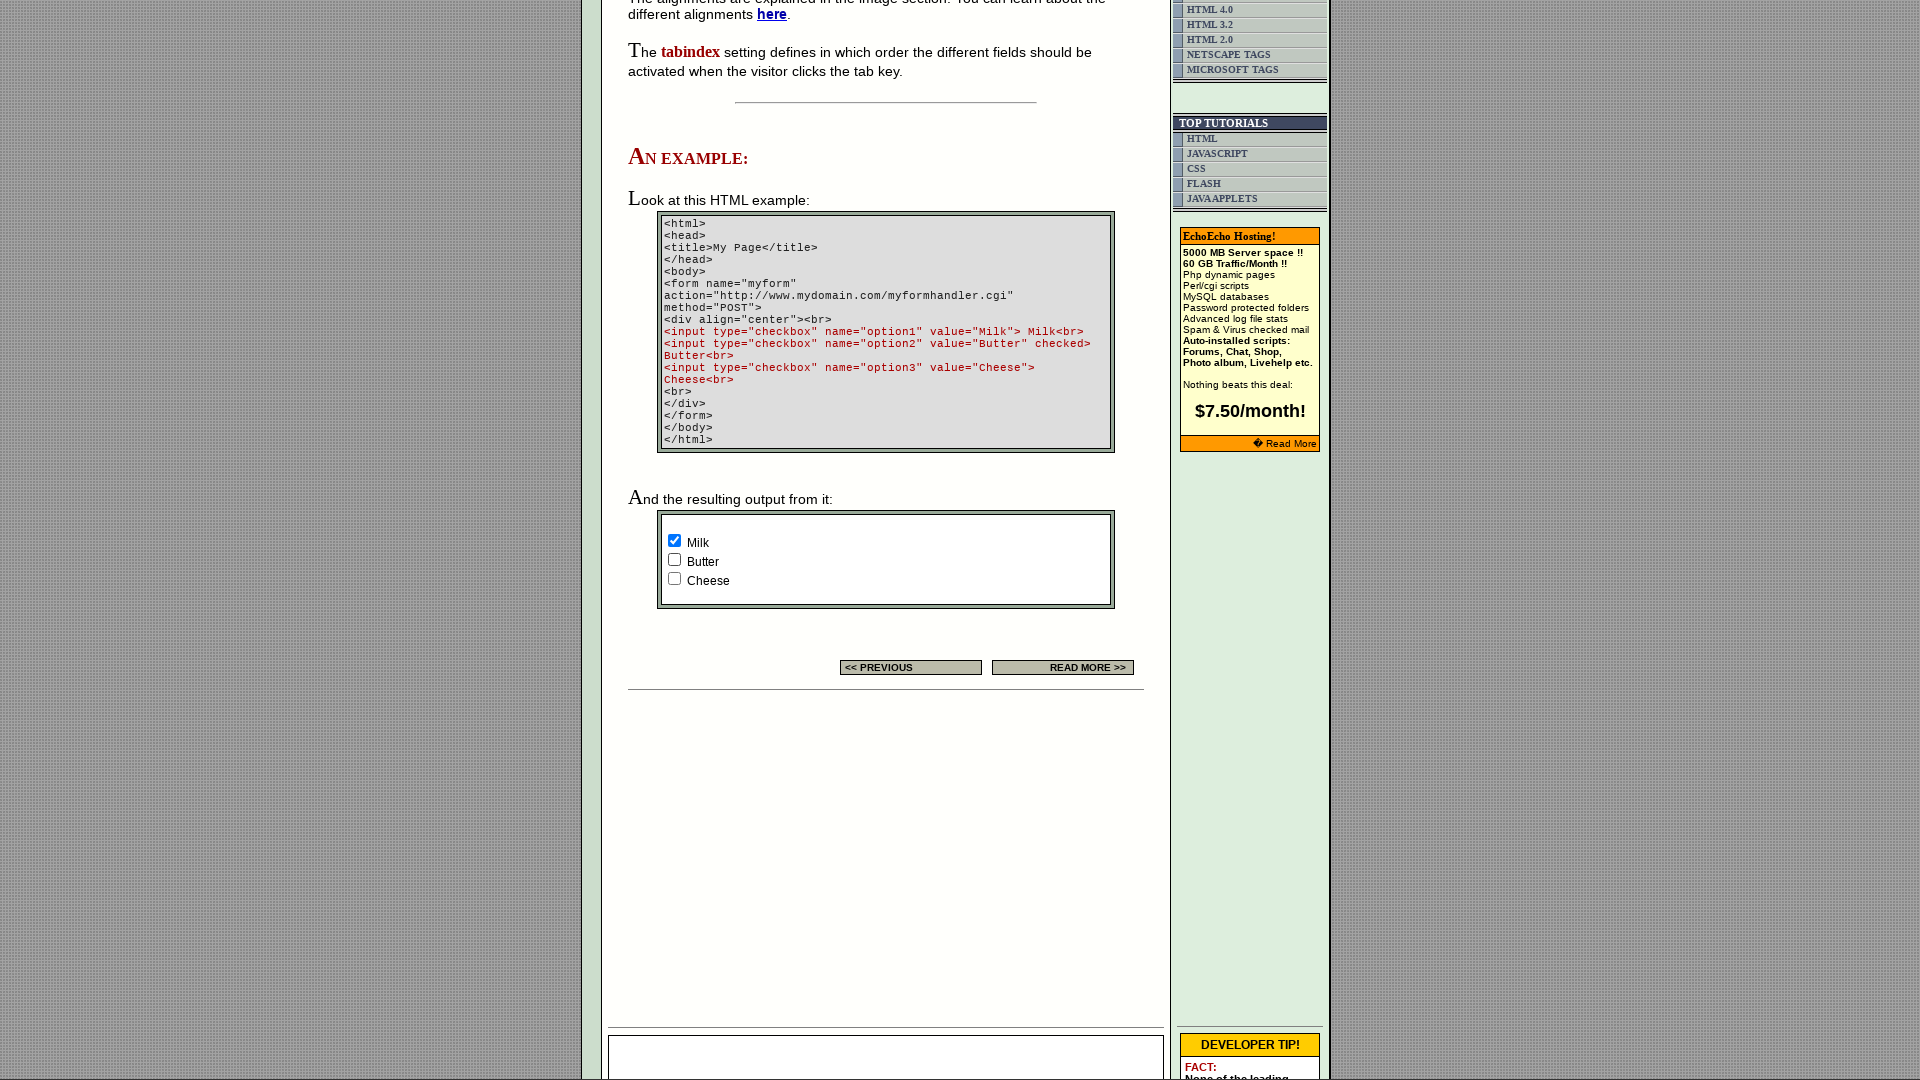

Waited 200ms for radio button 2 state change
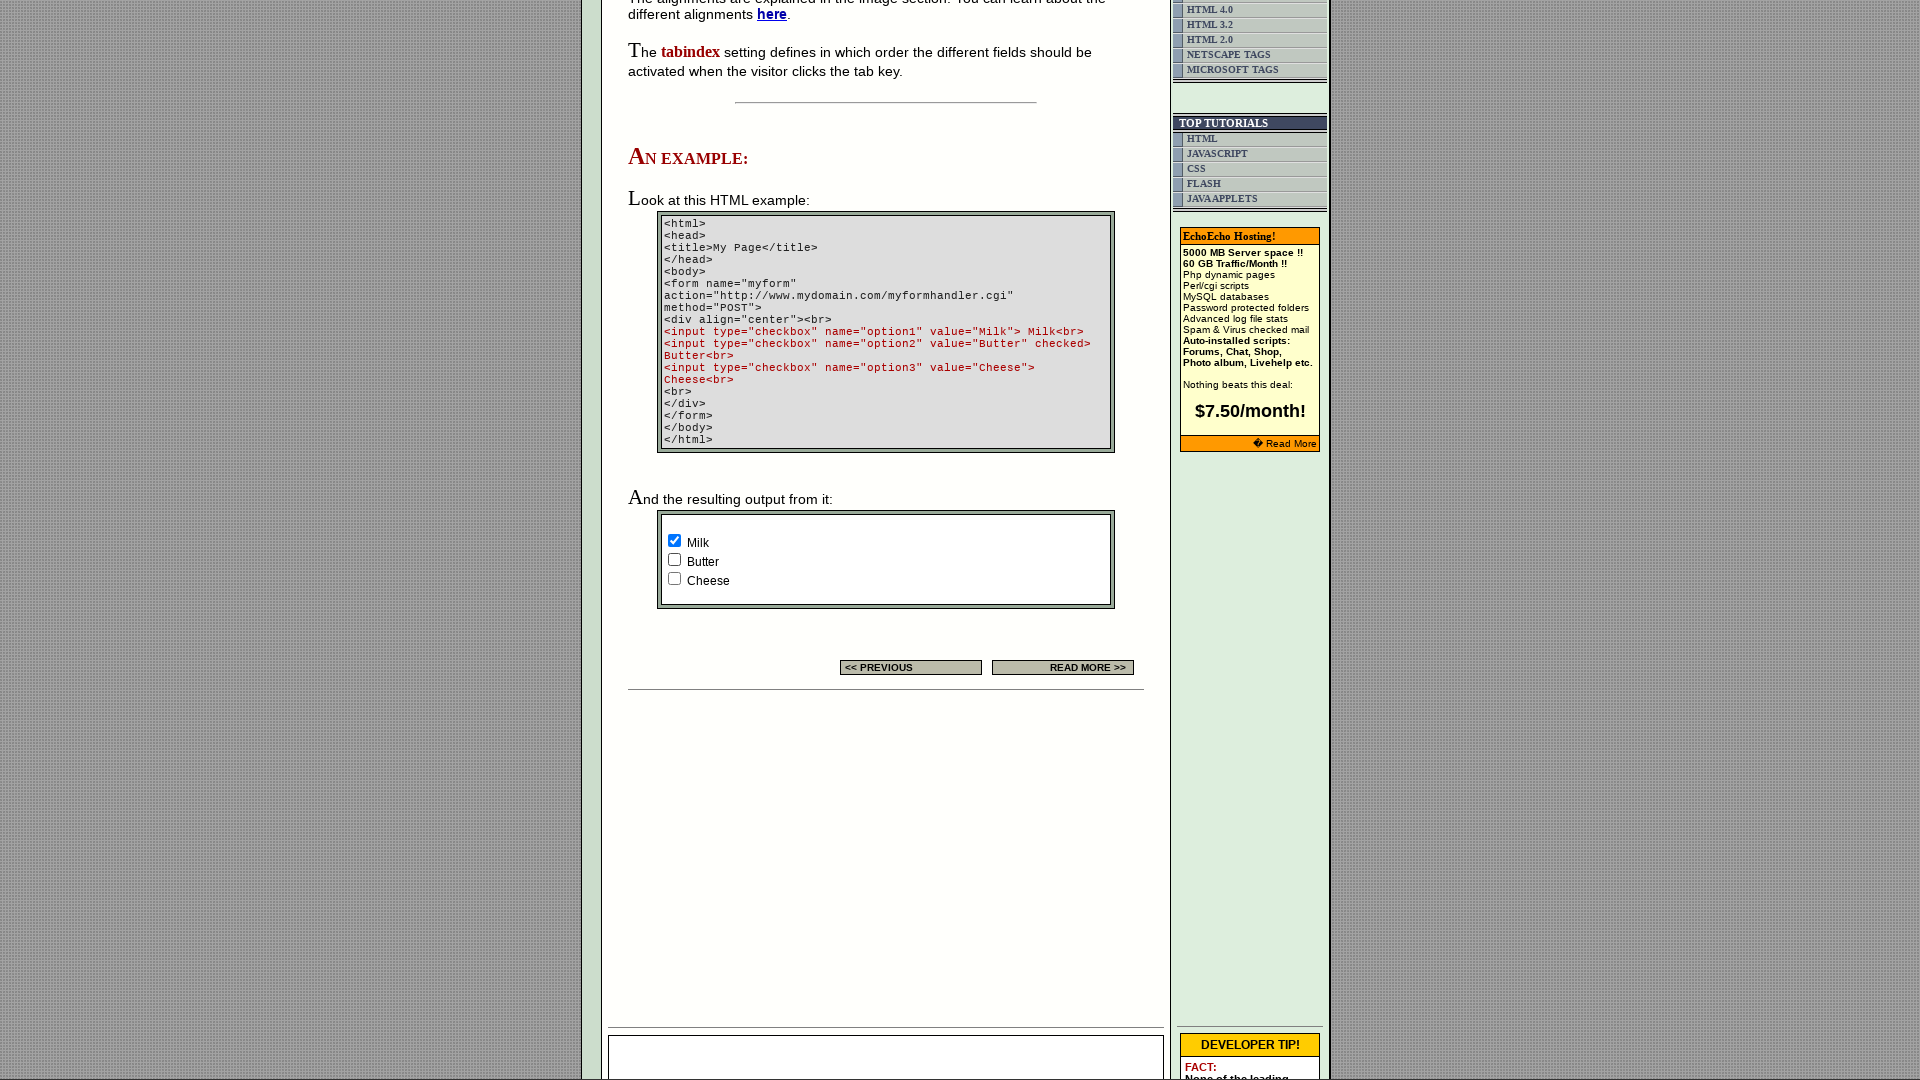

Clicked radio button 3 at (674, 578) on xpath=/html[1]/body[1]/div[2]/table[9]/tbody[1]/tr[1]/td[4]/table[1]/tbody[1]/tr
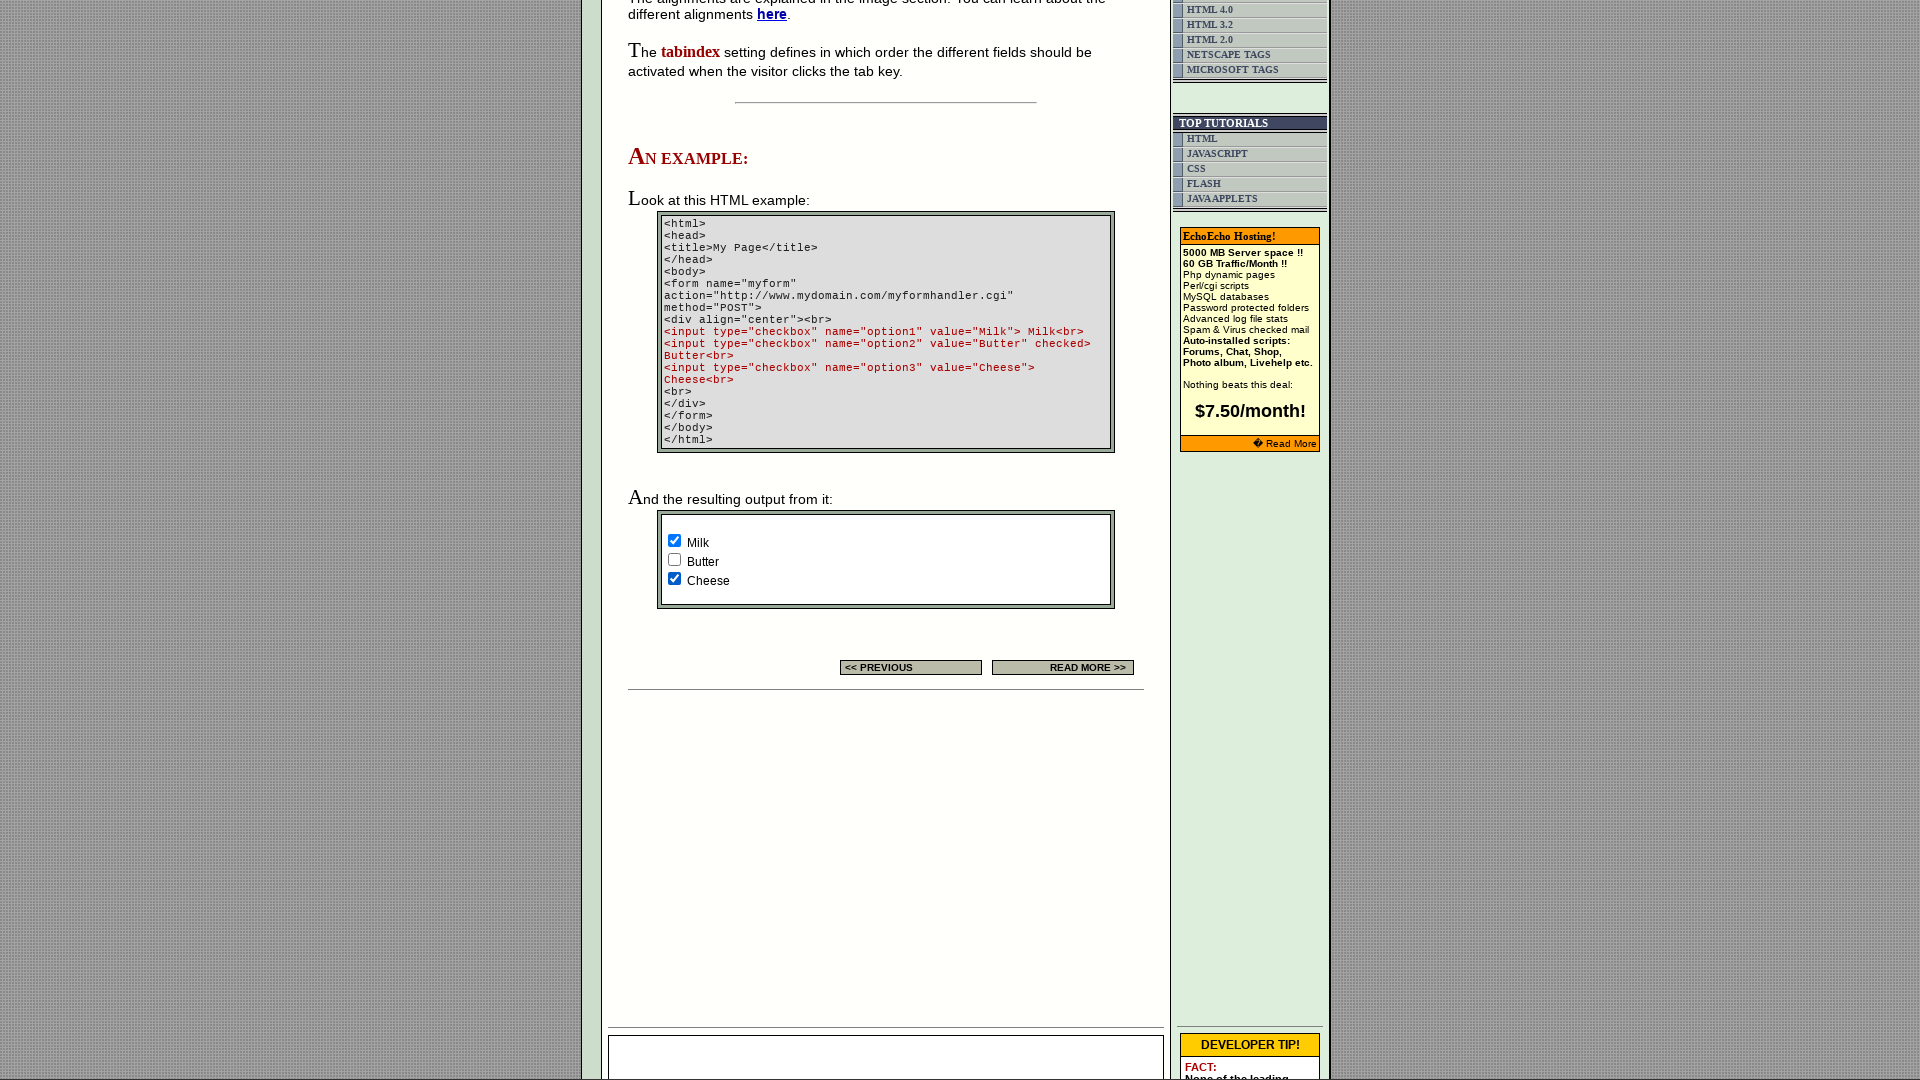

Waited 200ms for radio button 3 state change
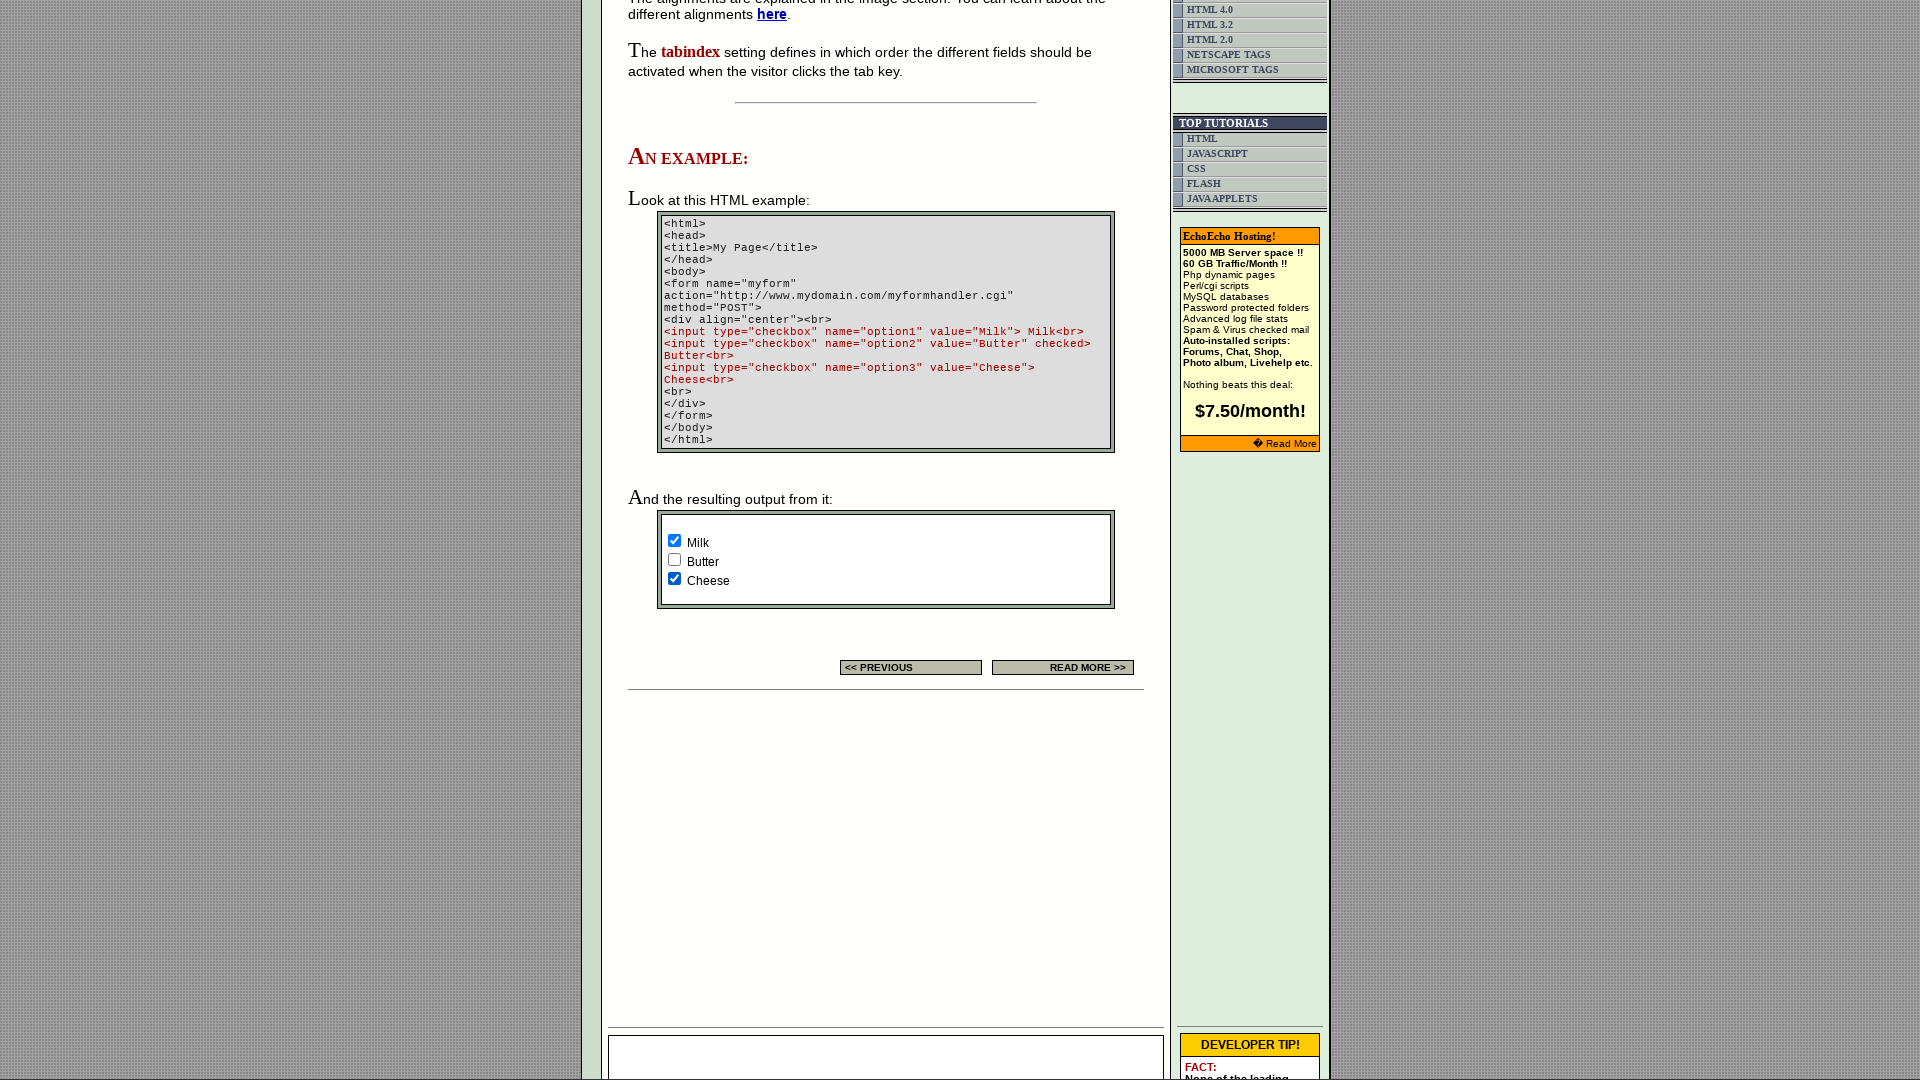

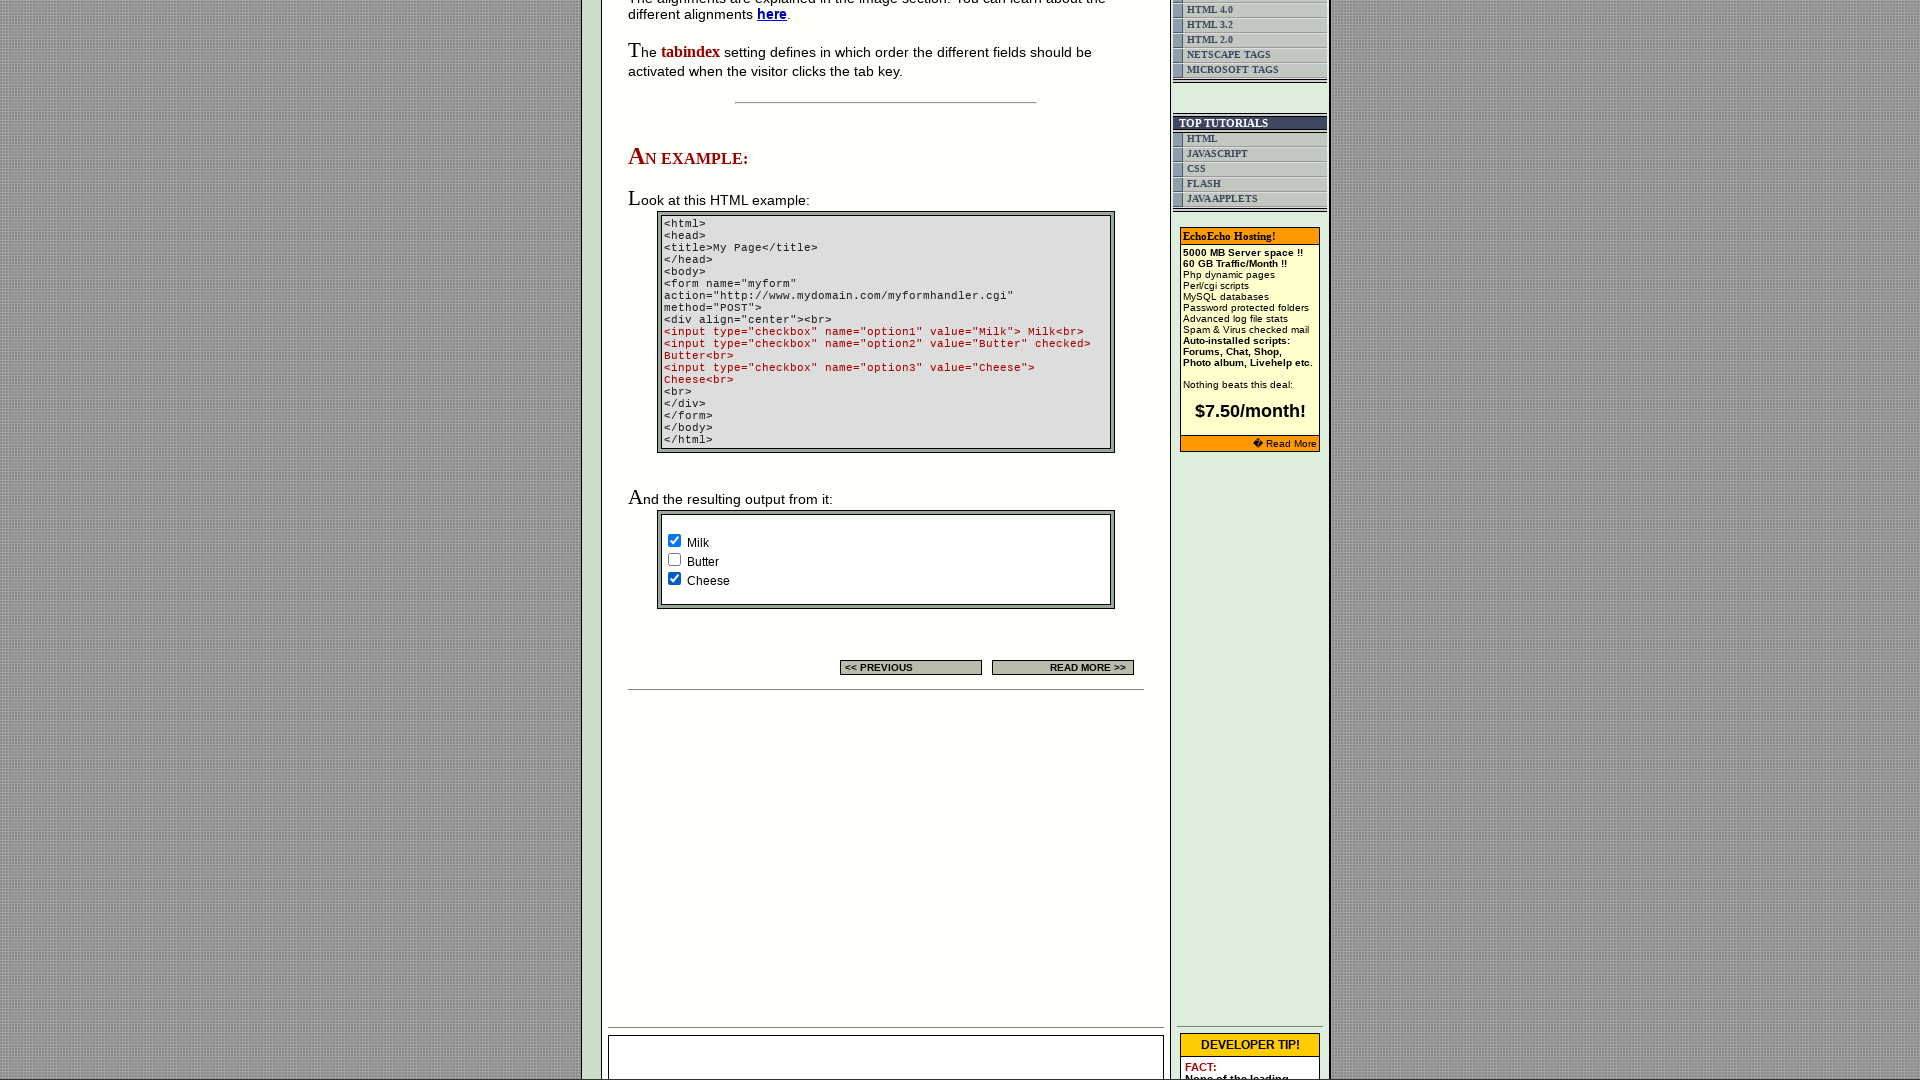